Tests that clicking Clear completed removes all completed items from the list

Starting URL: https://demo.playwright.dev/todomvc

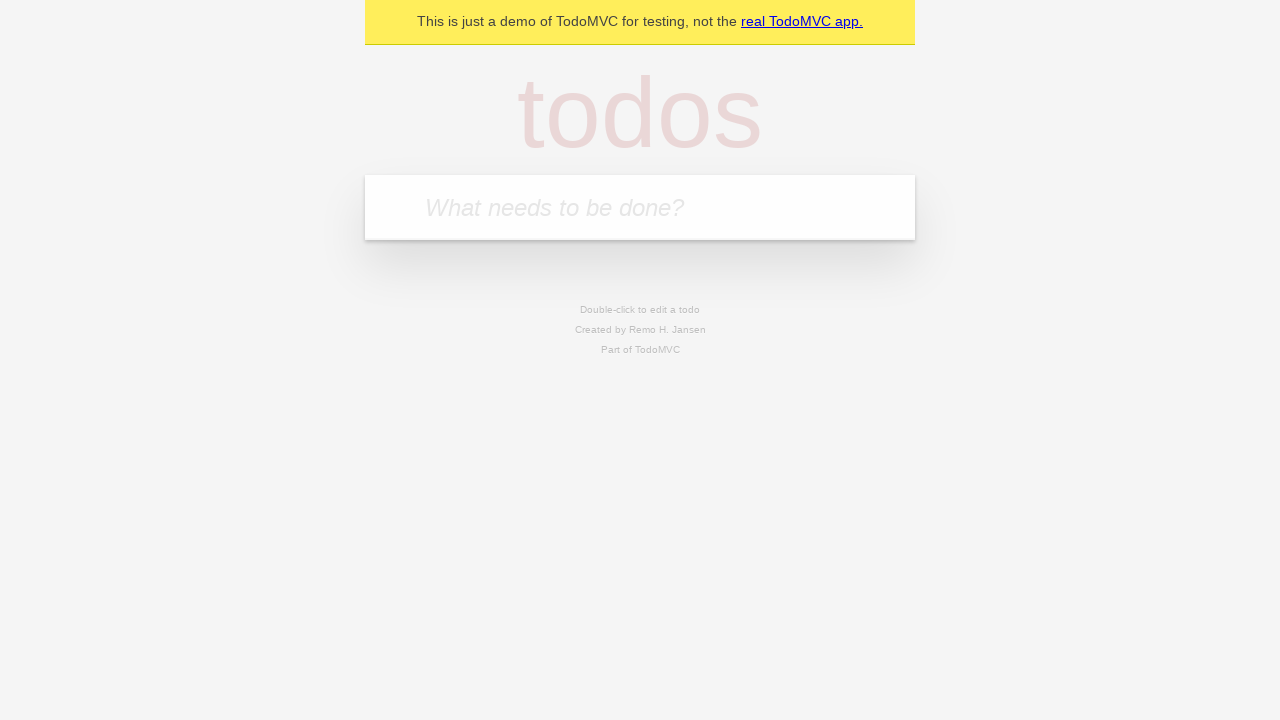

Filled todo input with 'buy some cheese' on internal:attr=[placeholder="What needs to be done?"i]
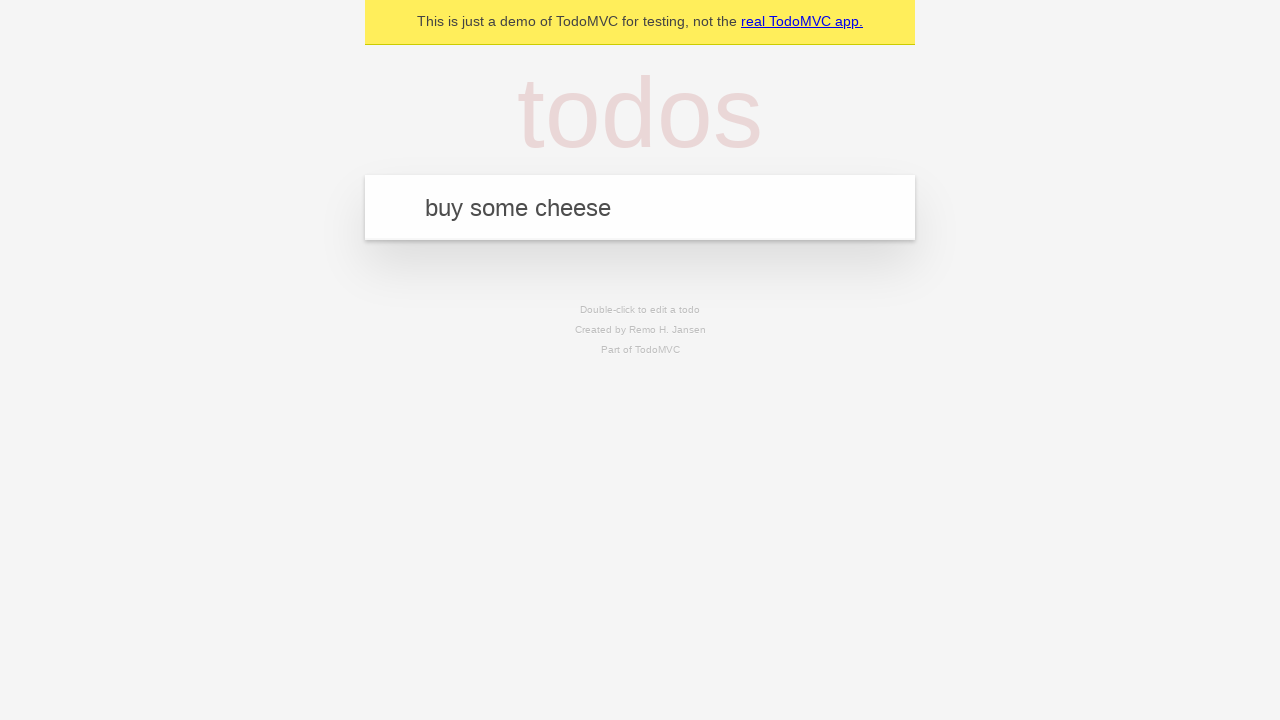

Pressed Enter to add 'buy some cheese' to the list on internal:attr=[placeholder="What needs to be done?"i]
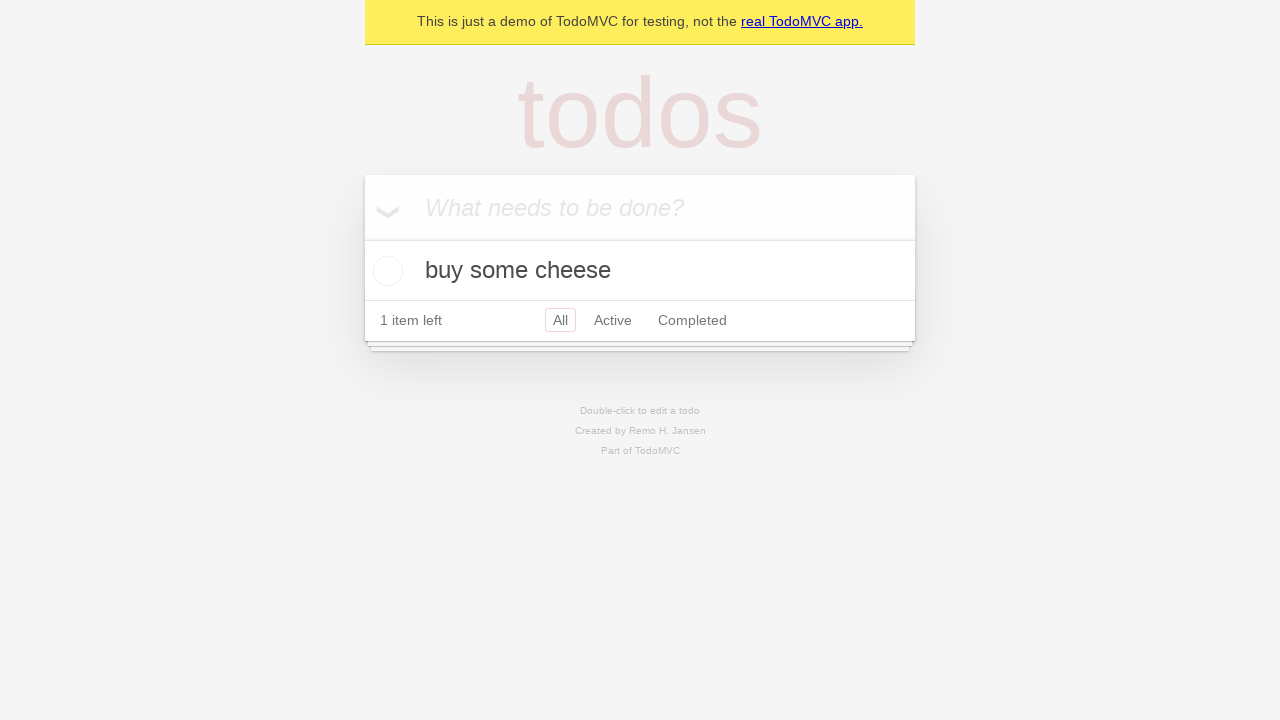

Filled todo input with 'feed the cat' on internal:attr=[placeholder="What needs to be done?"i]
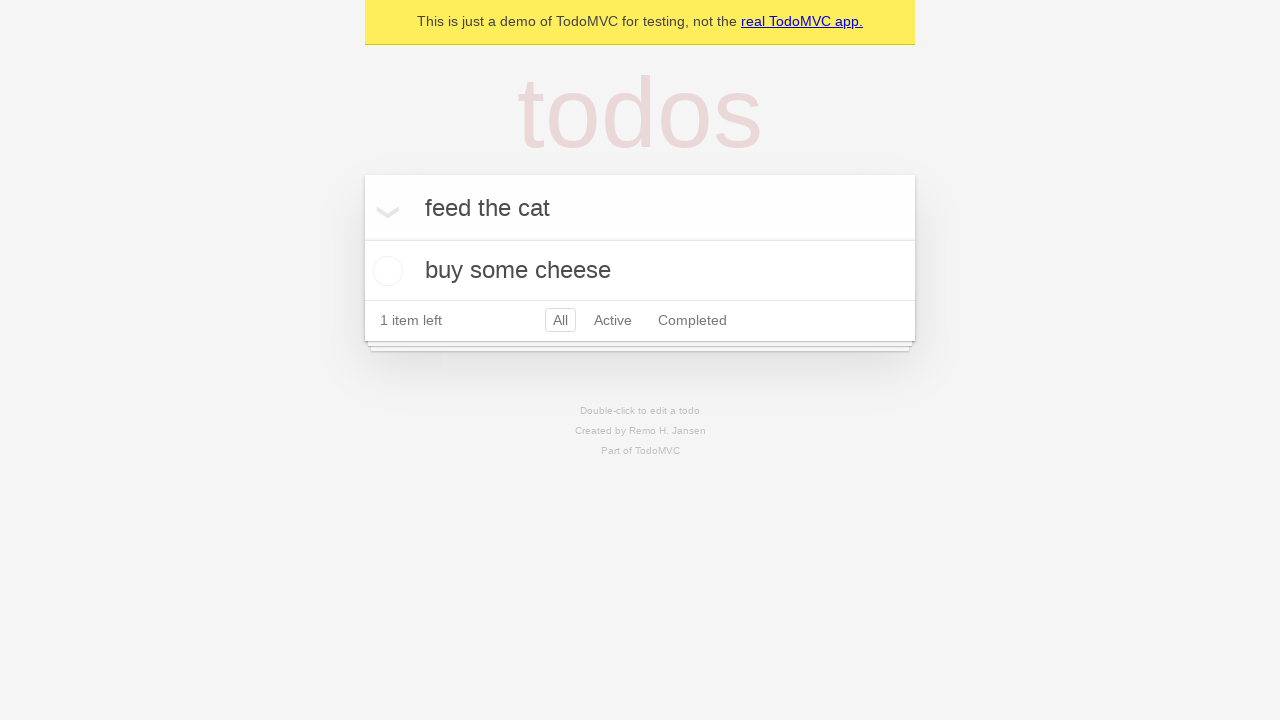

Pressed Enter to add 'feed the cat' to the list on internal:attr=[placeholder="What needs to be done?"i]
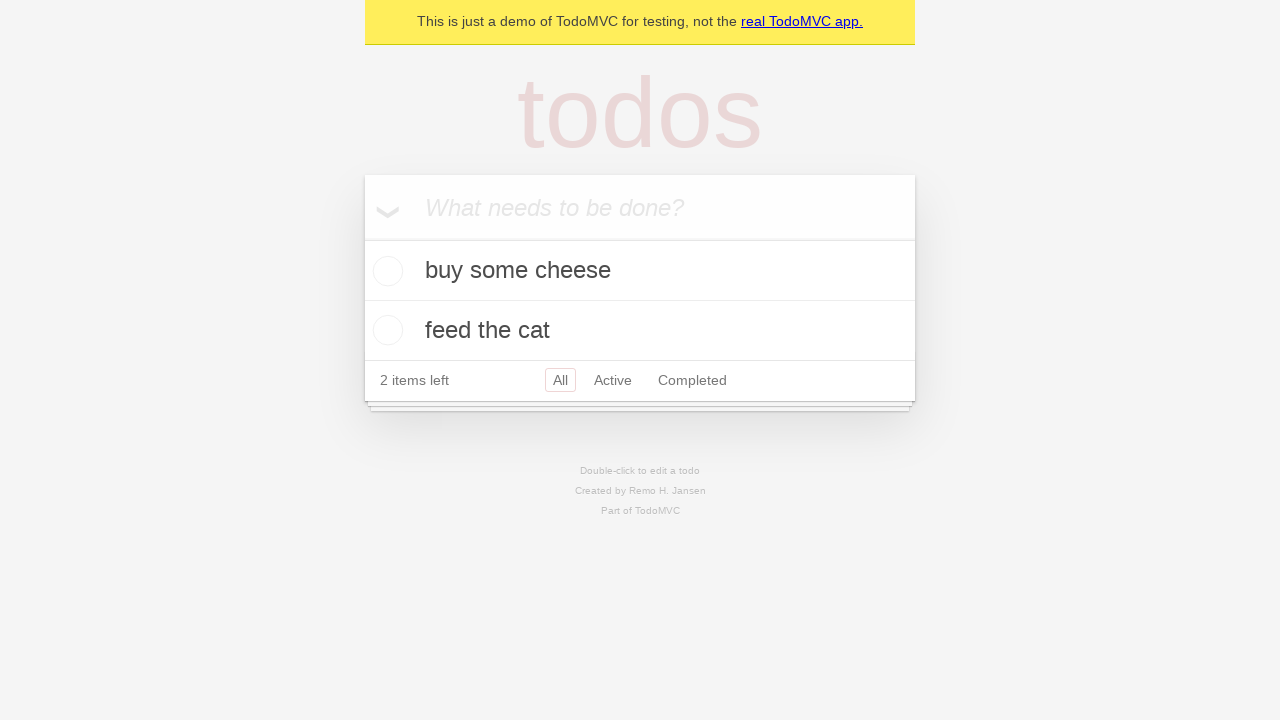

Filled todo input with 'book a doctors appointment' on internal:attr=[placeholder="What needs to be done?"i]
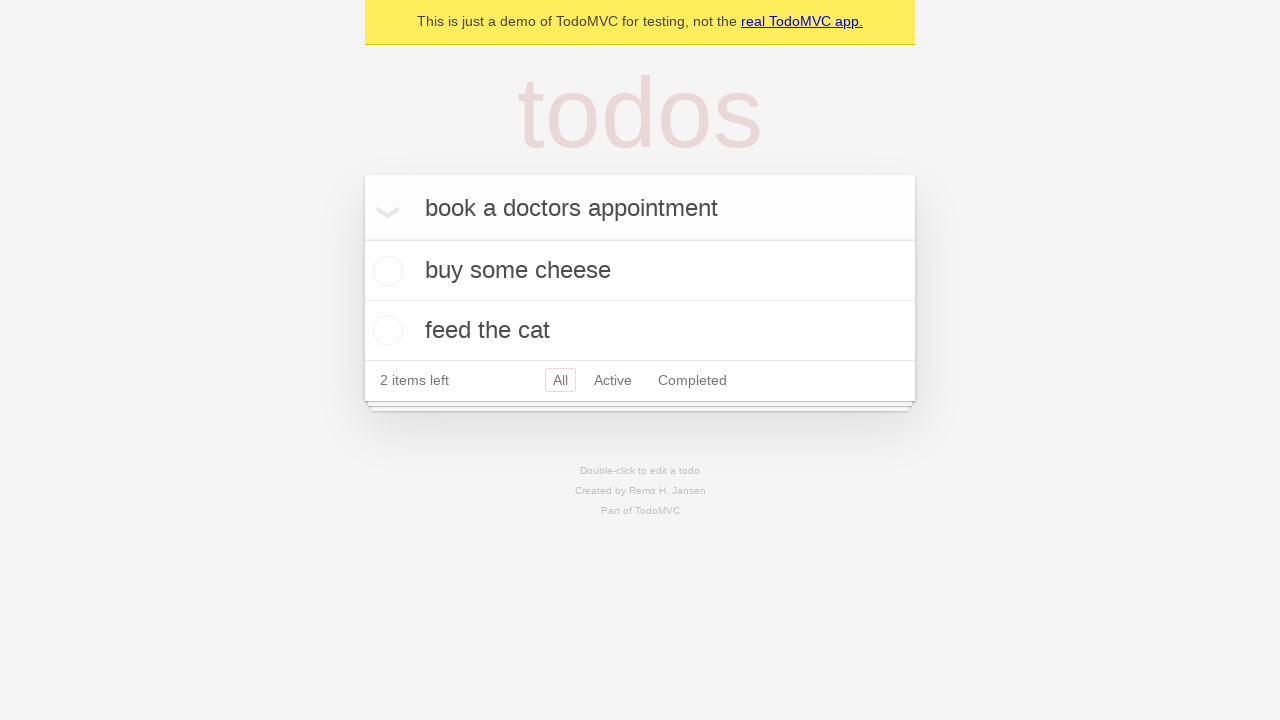

Pressed Enter to add 'book a doctors appointment' to the list on internal:attr=[placeholder="What needs to be done?"i]
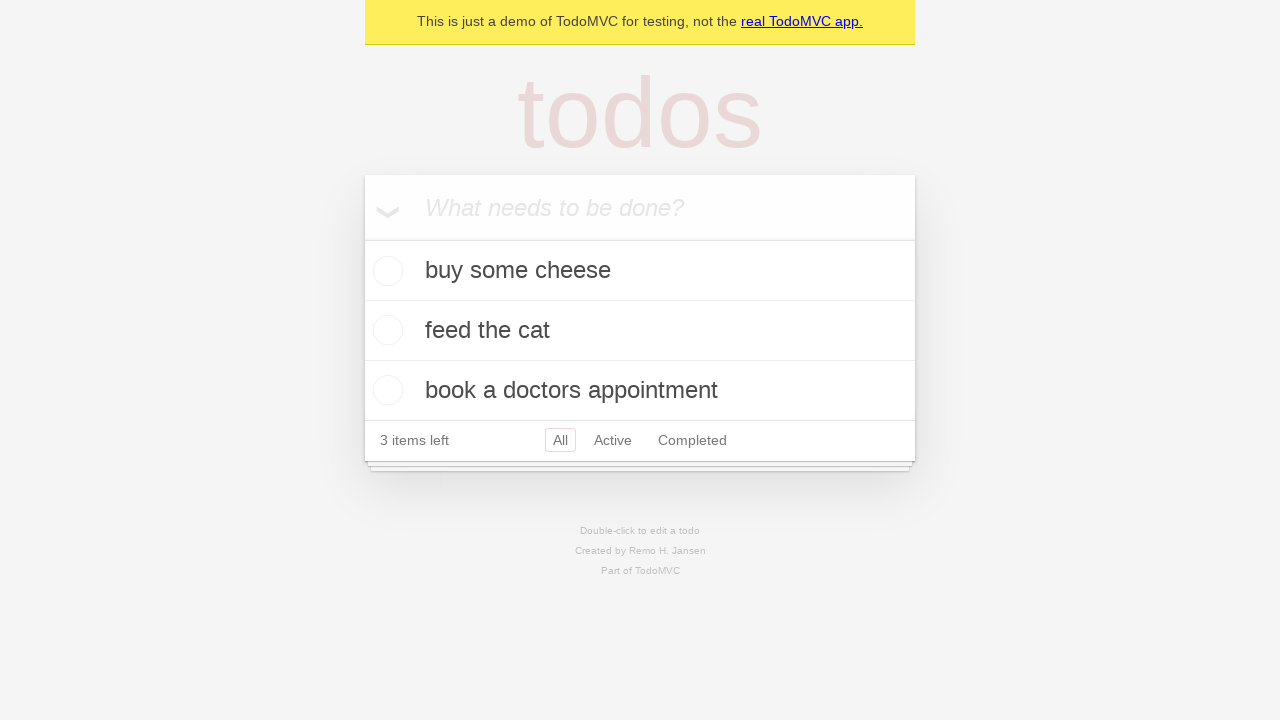

Waited for all 3 todo items to load
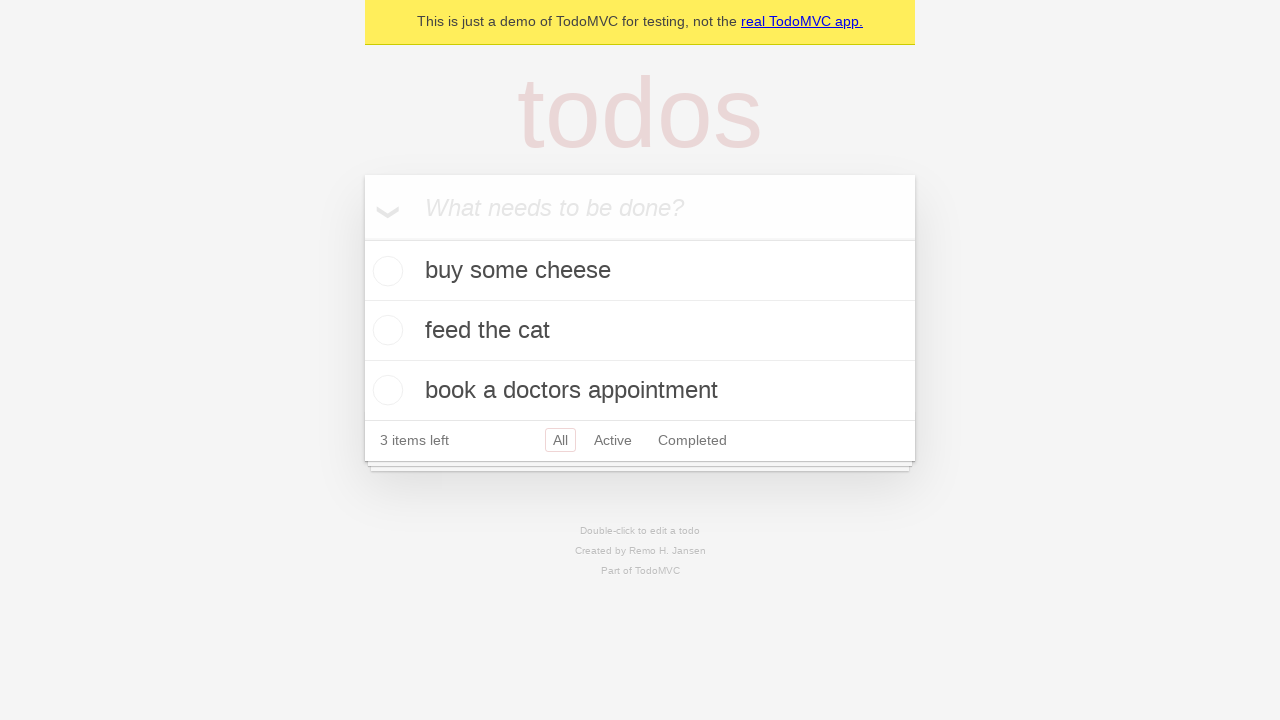

Checked the second todo item 'feed the cat' at (385, 330) on [data-testid='todo-item'] >> nth=1 >> internal:role=checkbox
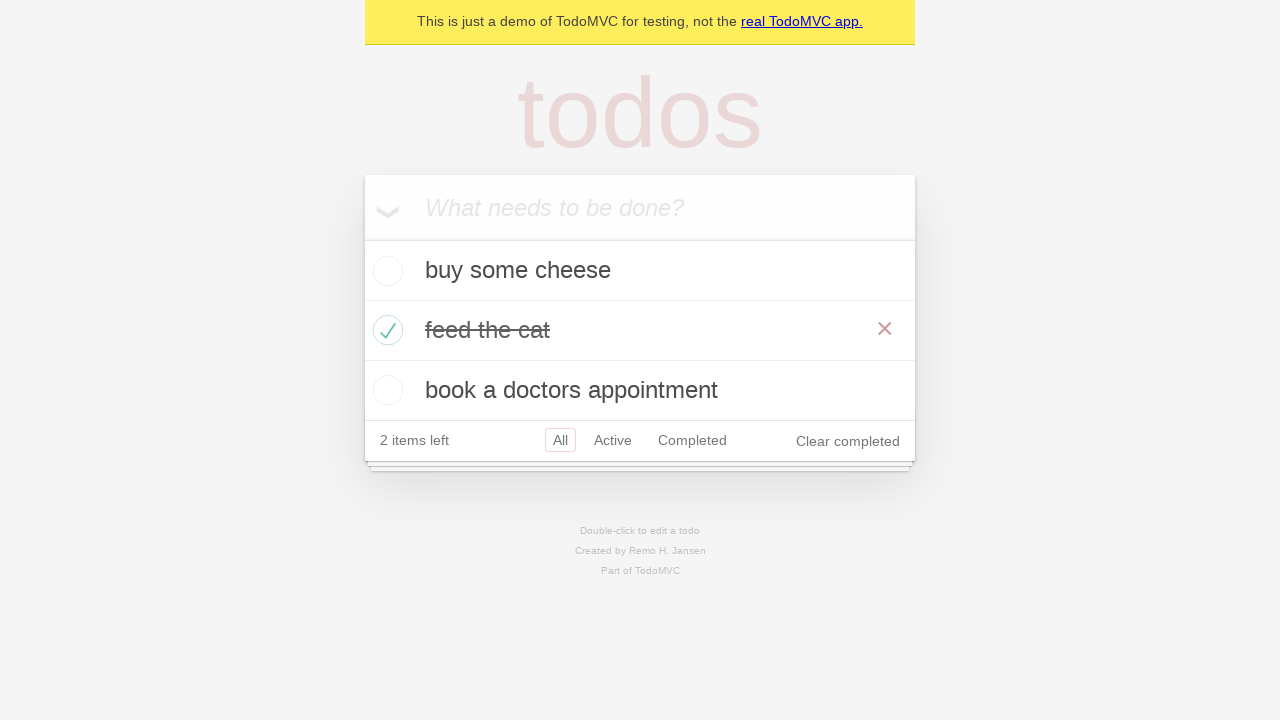

Clicked 'Clear completed' button to remove completed items at (848, 441) on internal:role=button[name="Clear completed"i]
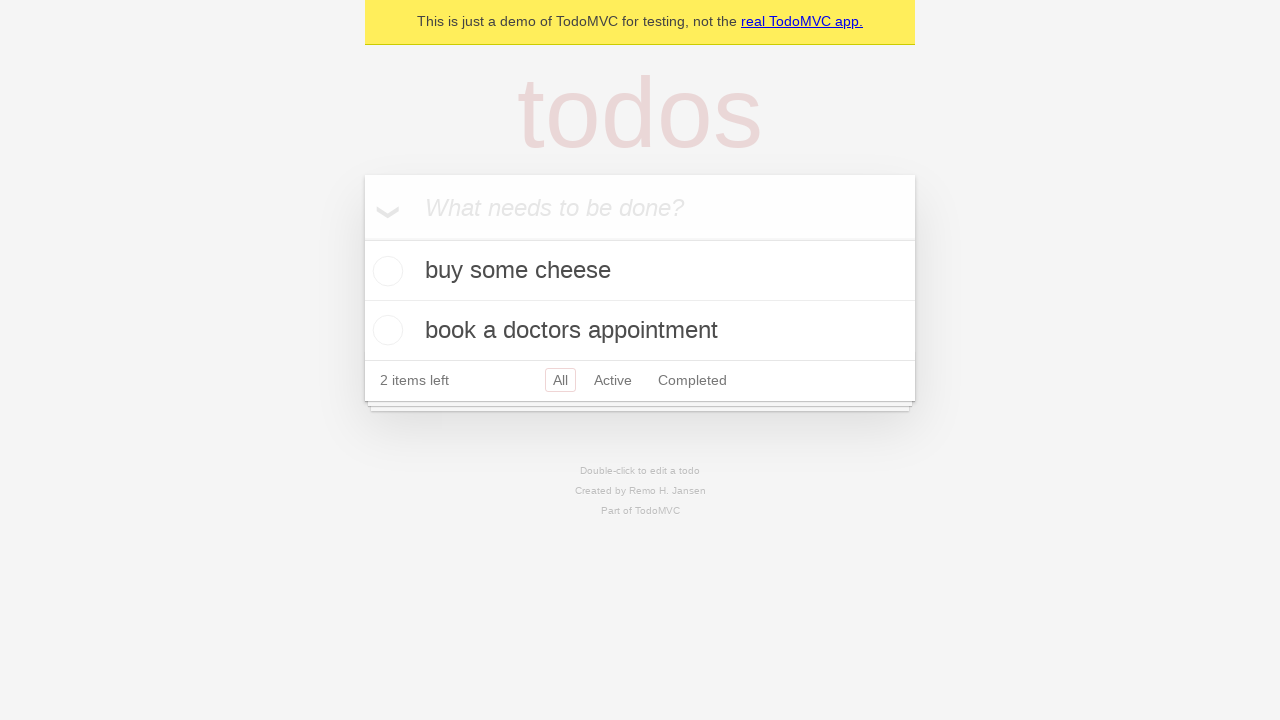

Verified that completed item was removed, leaving 2 items in the list
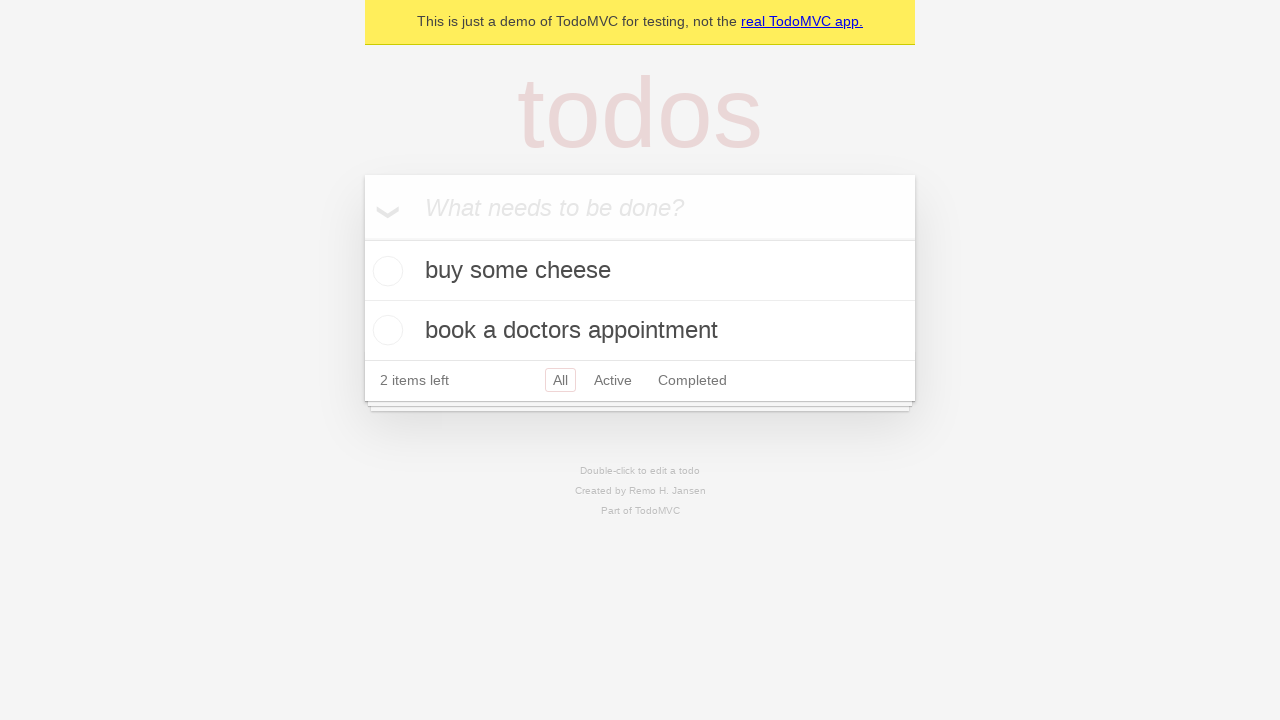

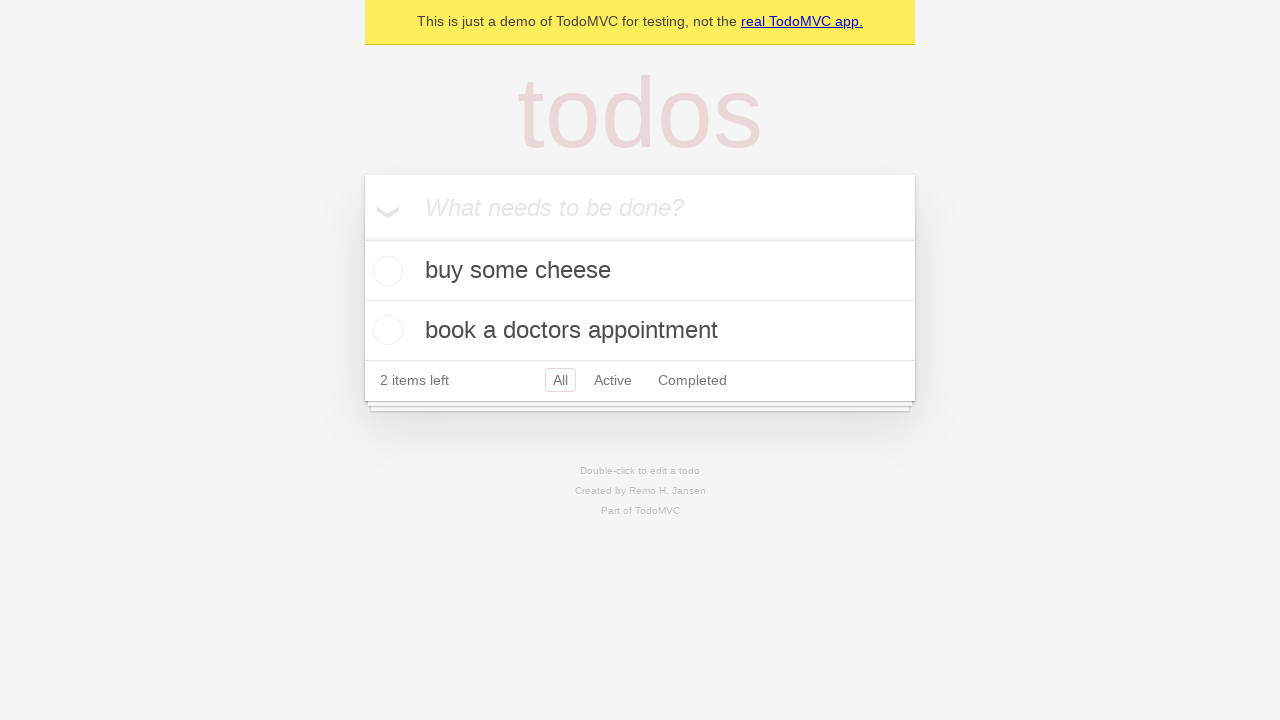